Navigates to the Walla news website and verifies the page loads

Starting URL: https://walla.co.il

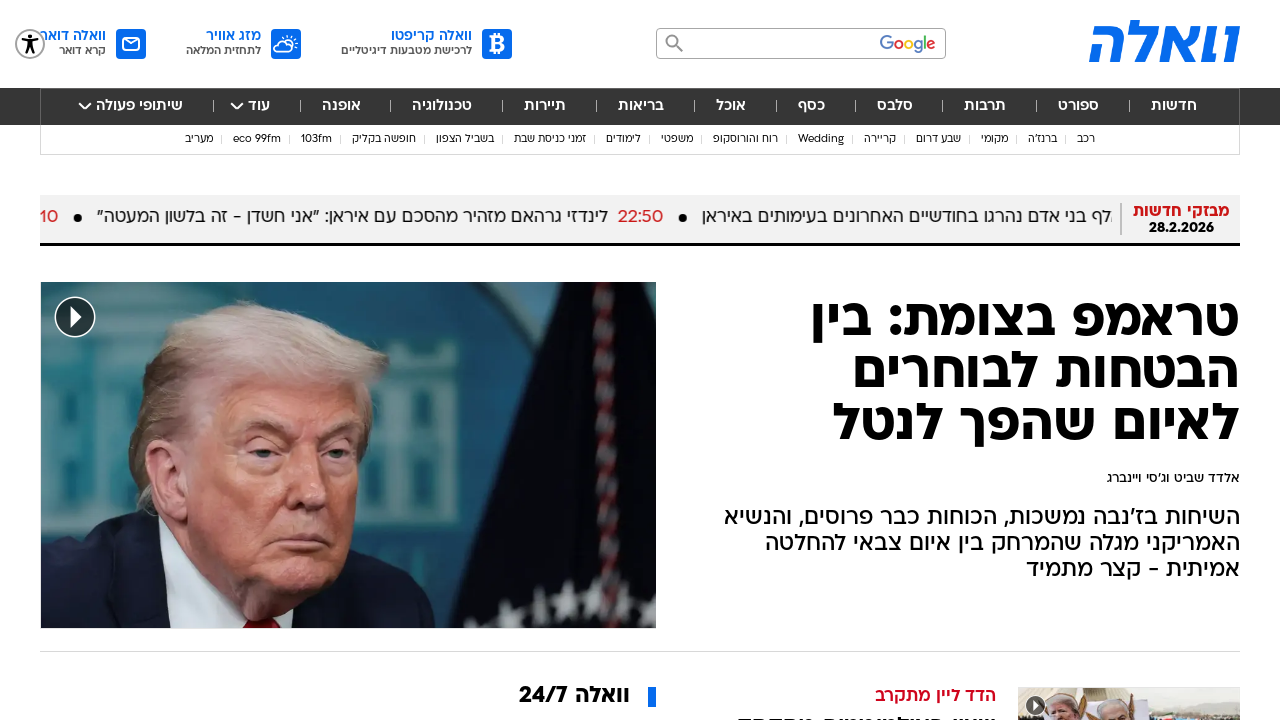

Waited for Walla news website to reach domcontentloaded state
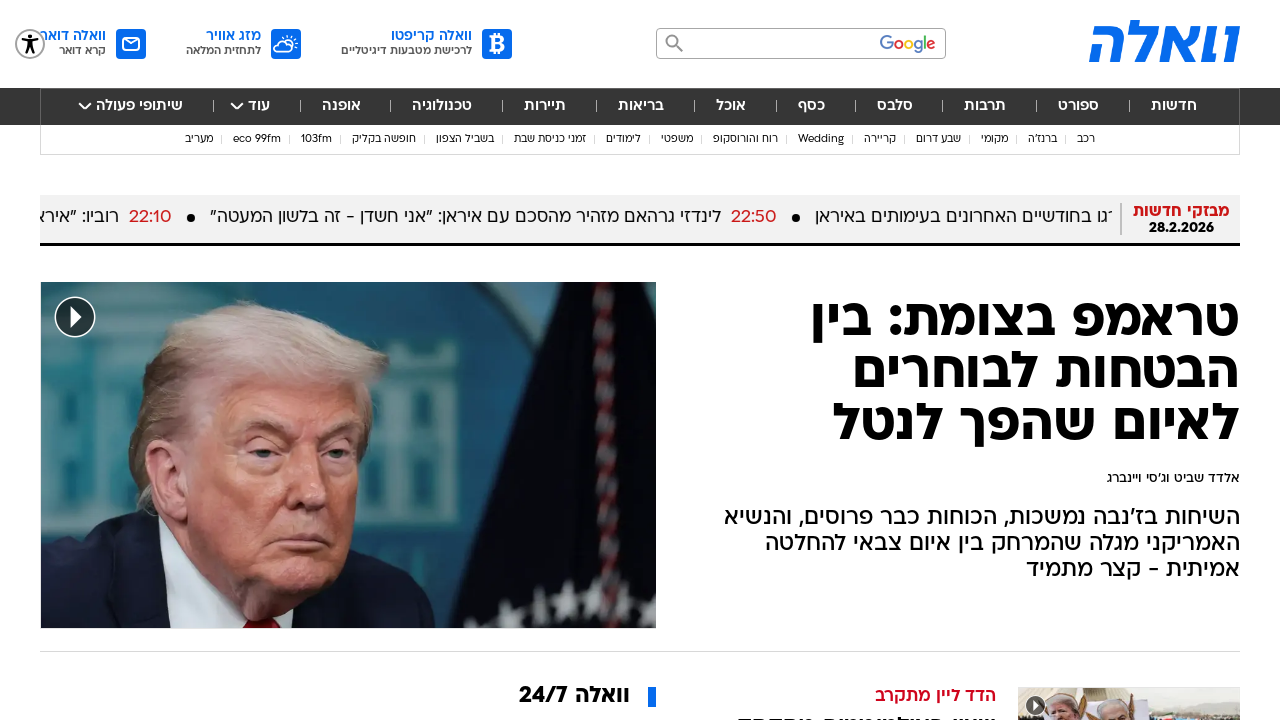

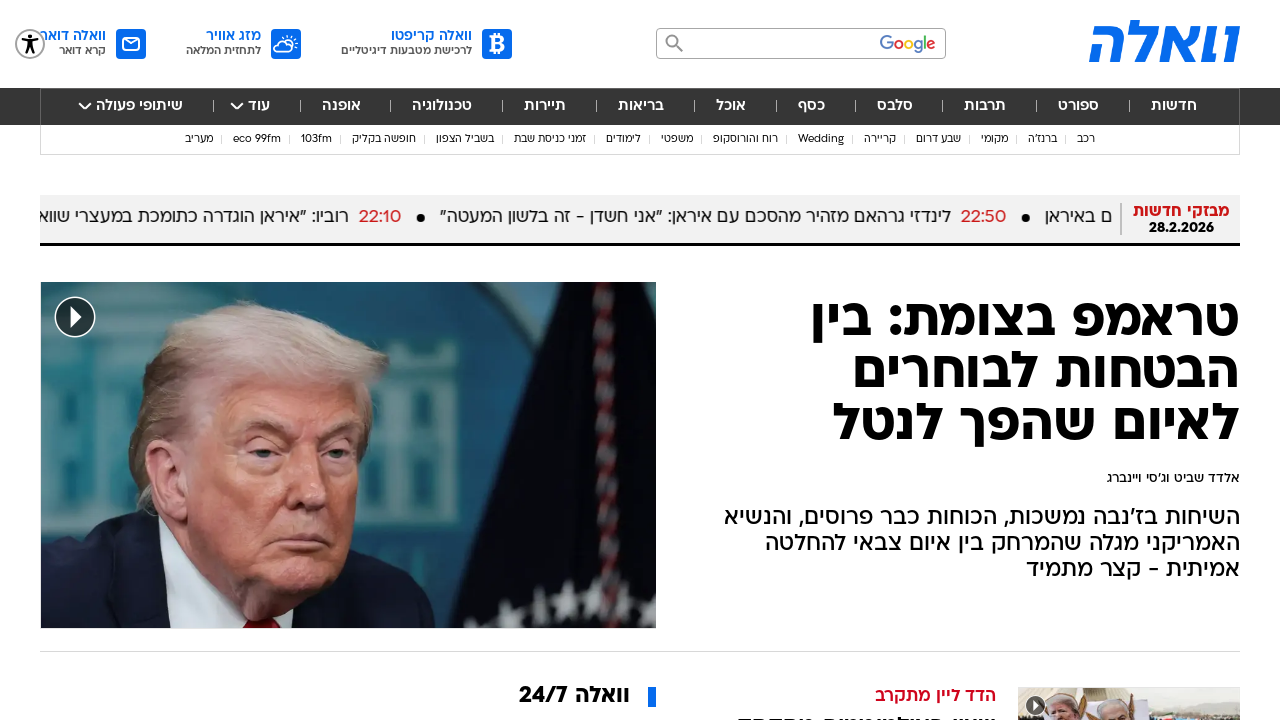